Tests JavaScript alert handling by triggering a confirmation dialog and accepting it

Starting URL: https://v1.training-support.net/selenium/javascript-alerts

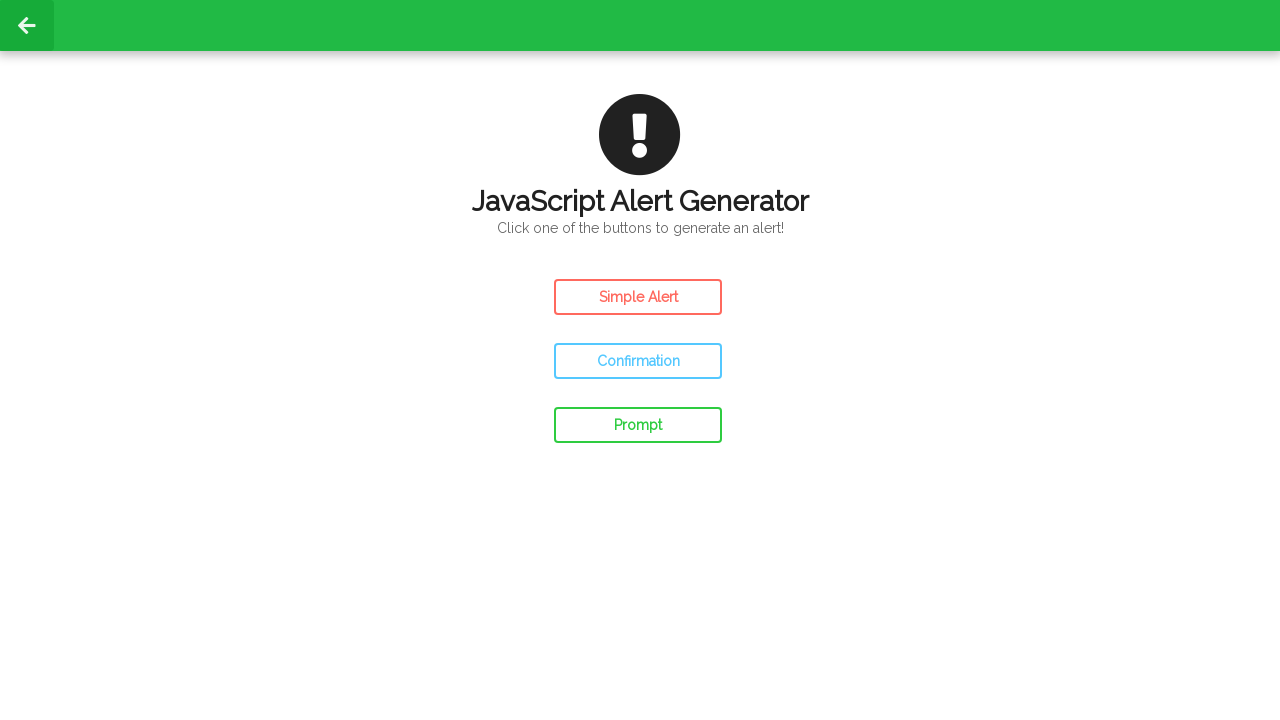

Clicked the confirm button to trigger JavaScript confirmation dialog at (638, 361) on button#confirm
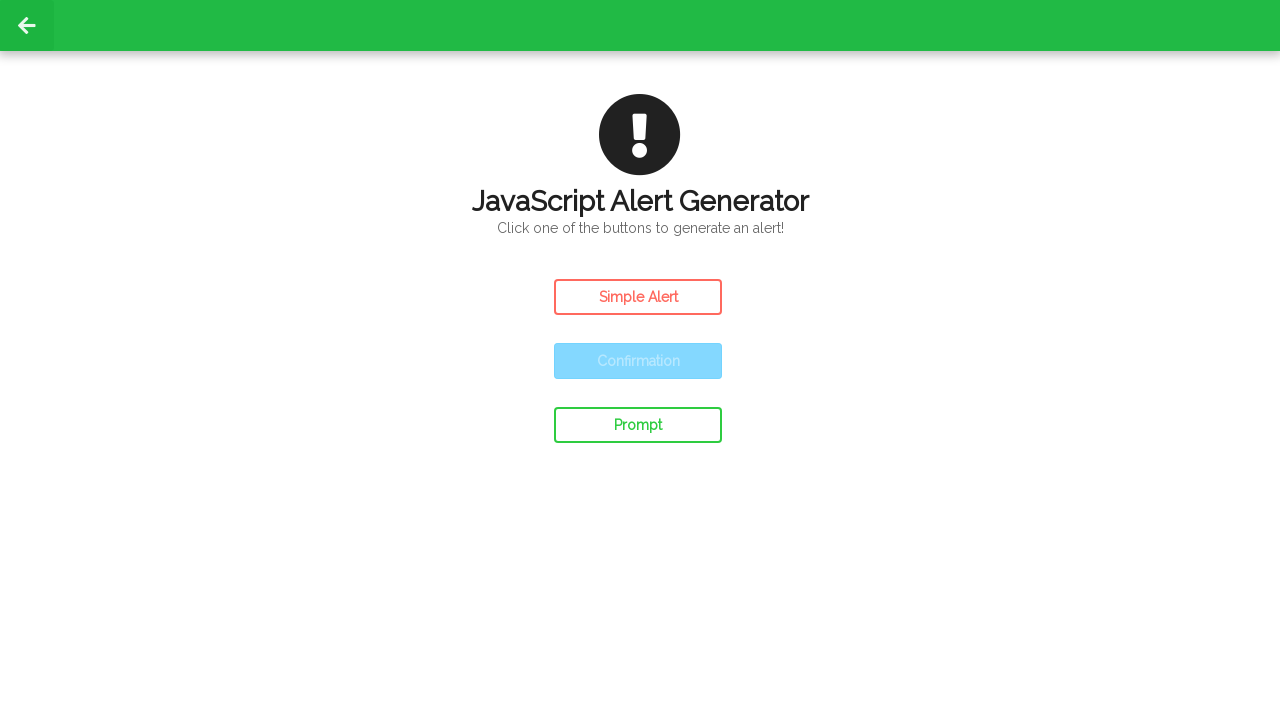

Set up dialog handler to accept confirmation dialog
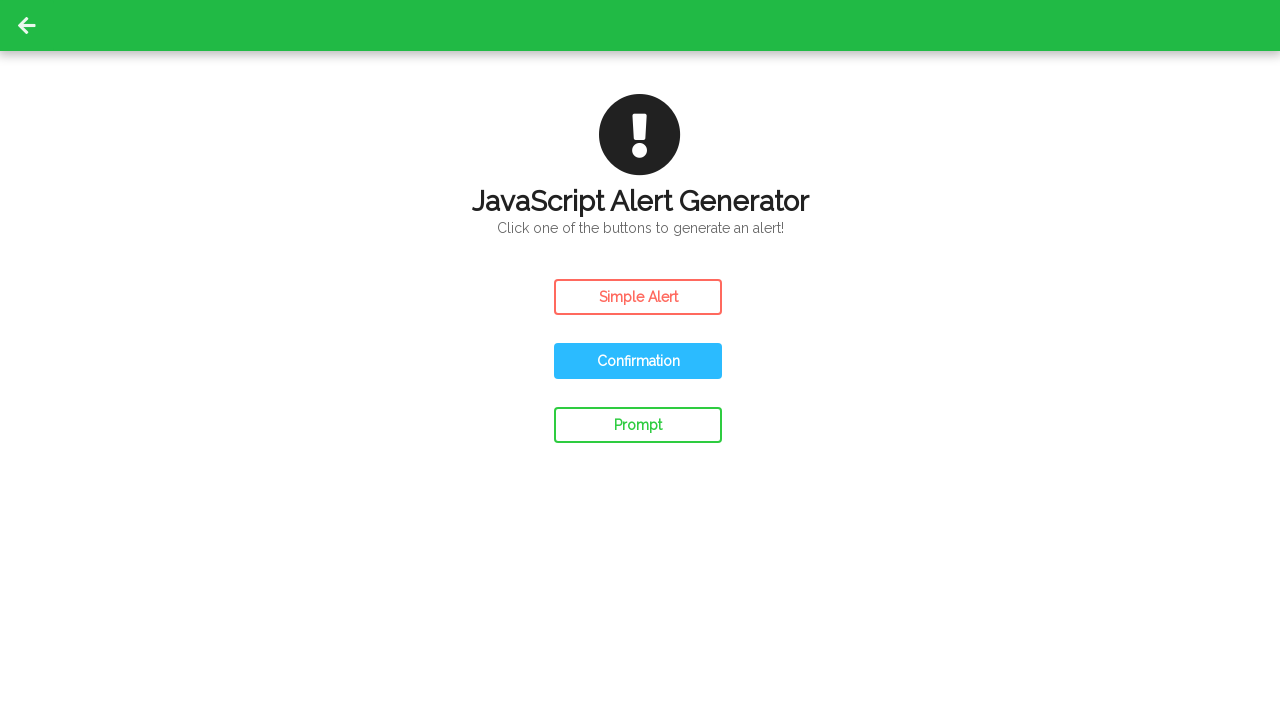

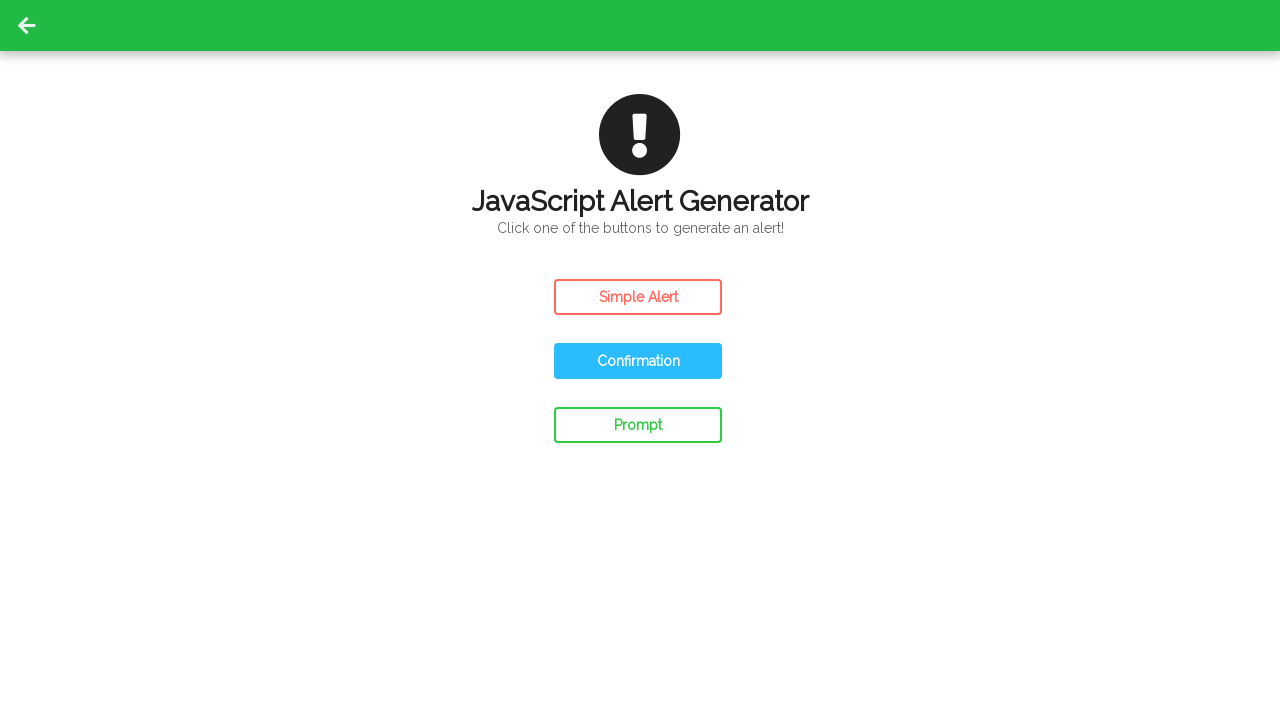